Tests opting out of A/B tests by adding an Optimizely opt-out cookie after visiting the page, then refreshing to verify the opt-out takes effect.

Starting URL: http://the-internet.herokuapp.com/abtest

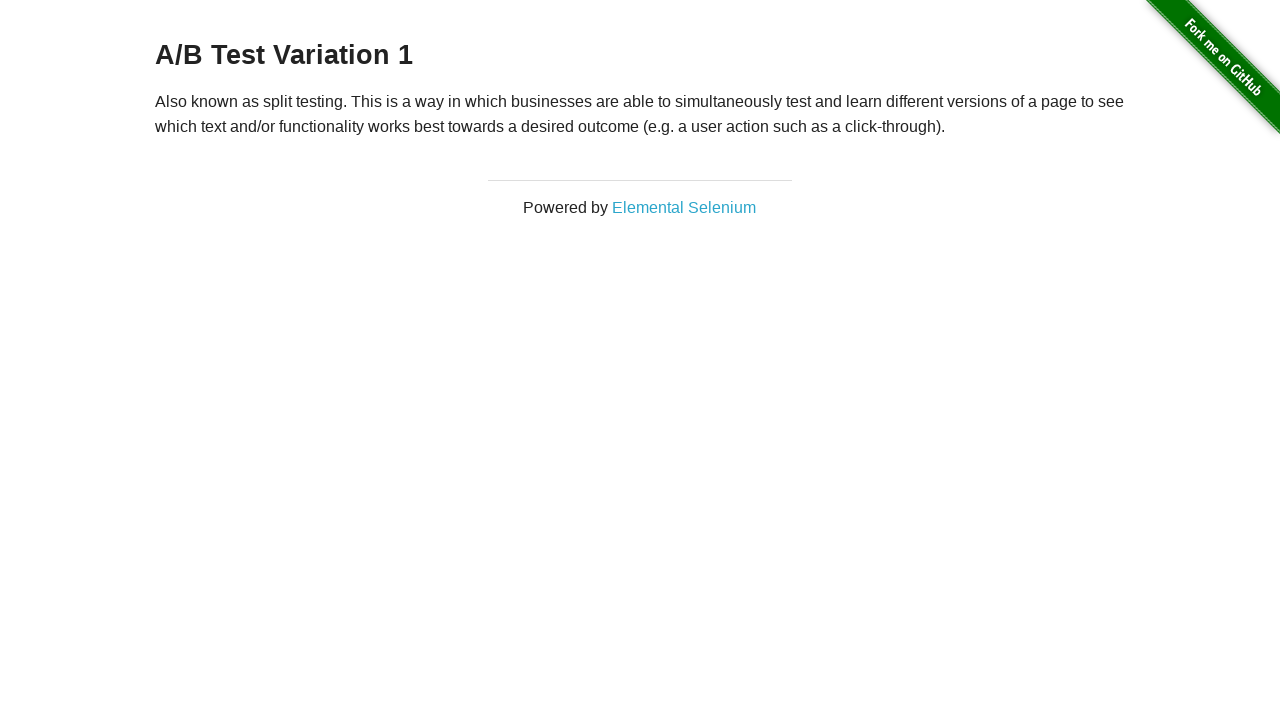

Retrieved initial heading text from page
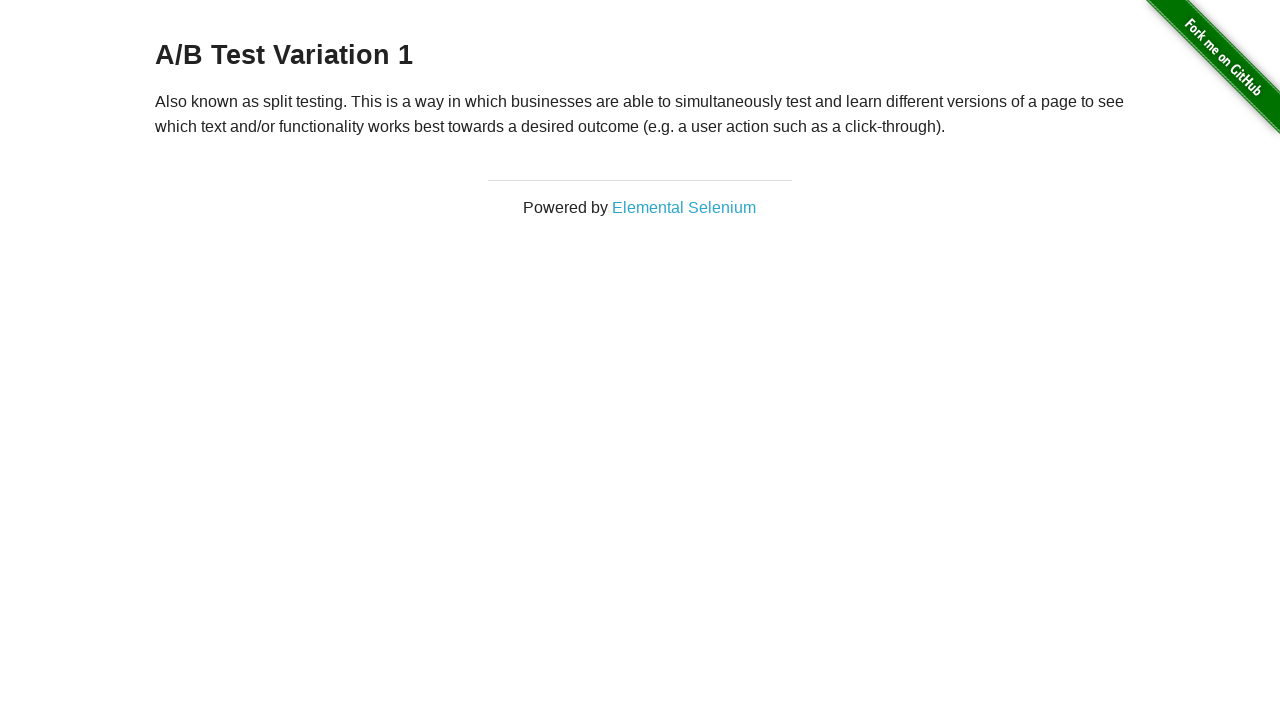

Added Optimizely opt-out cookie
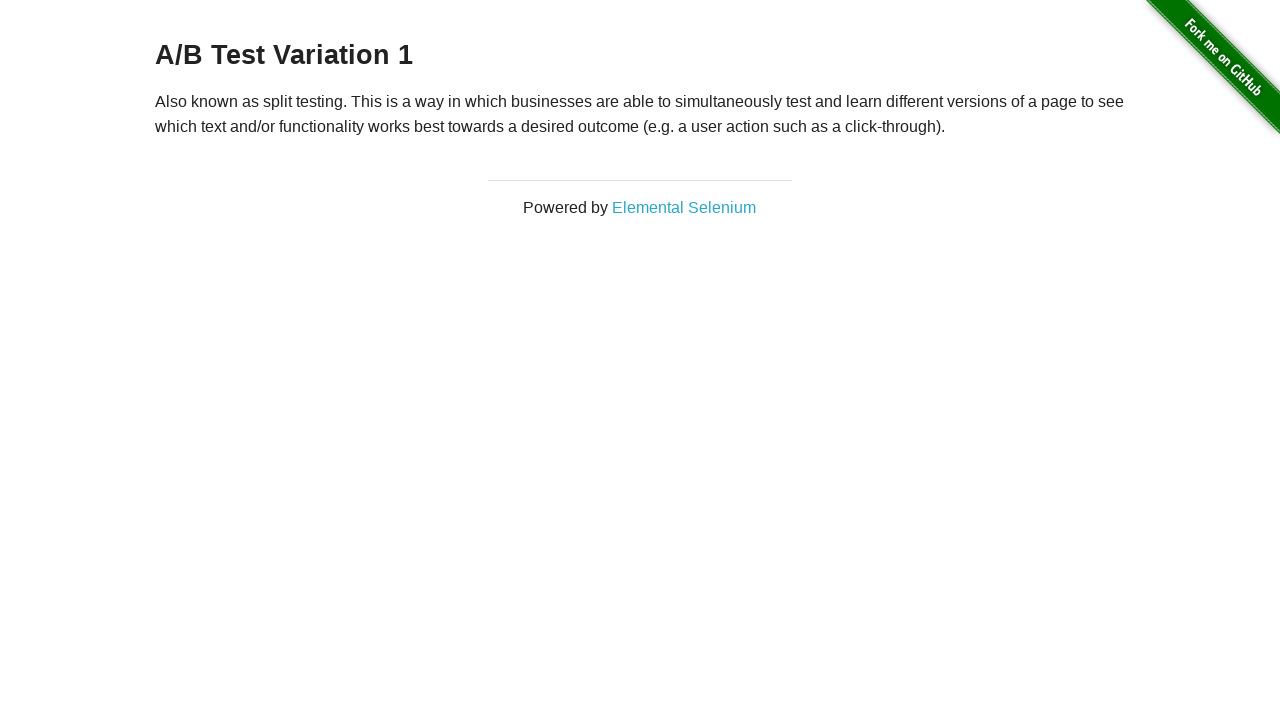

Reloaded page to apply opt-out cookie
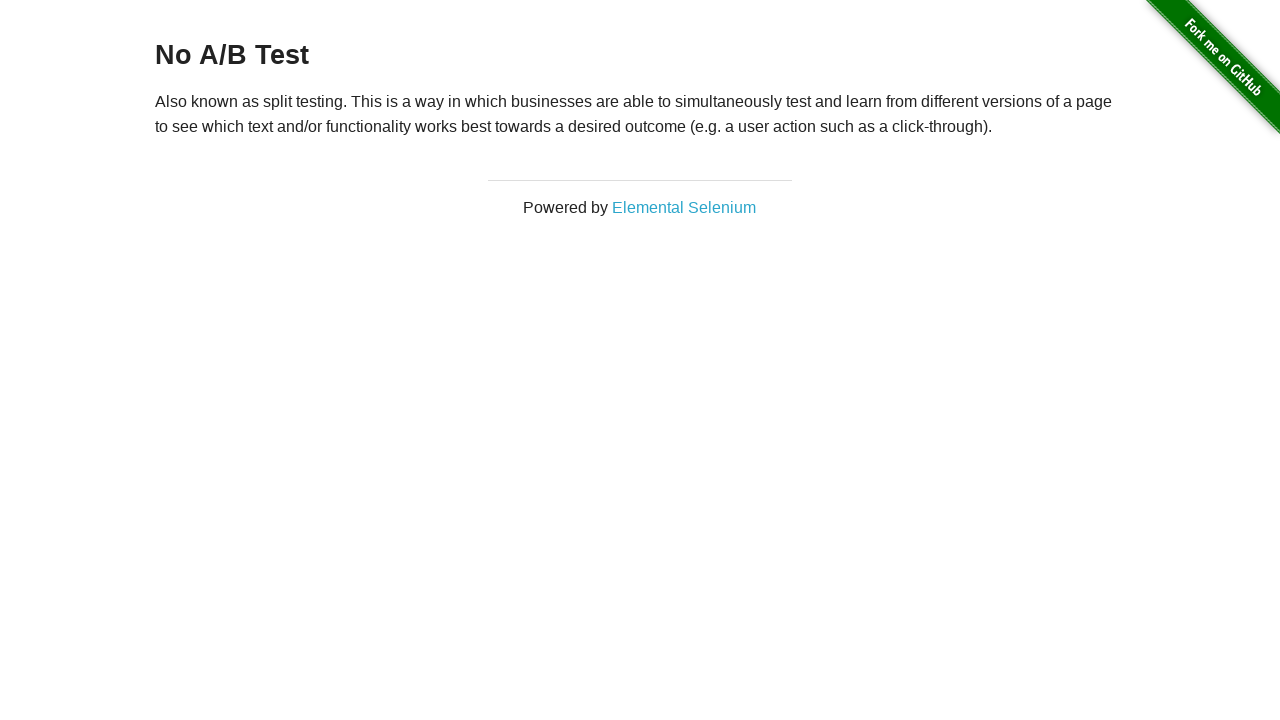

Waited for heading element to load after opt-out
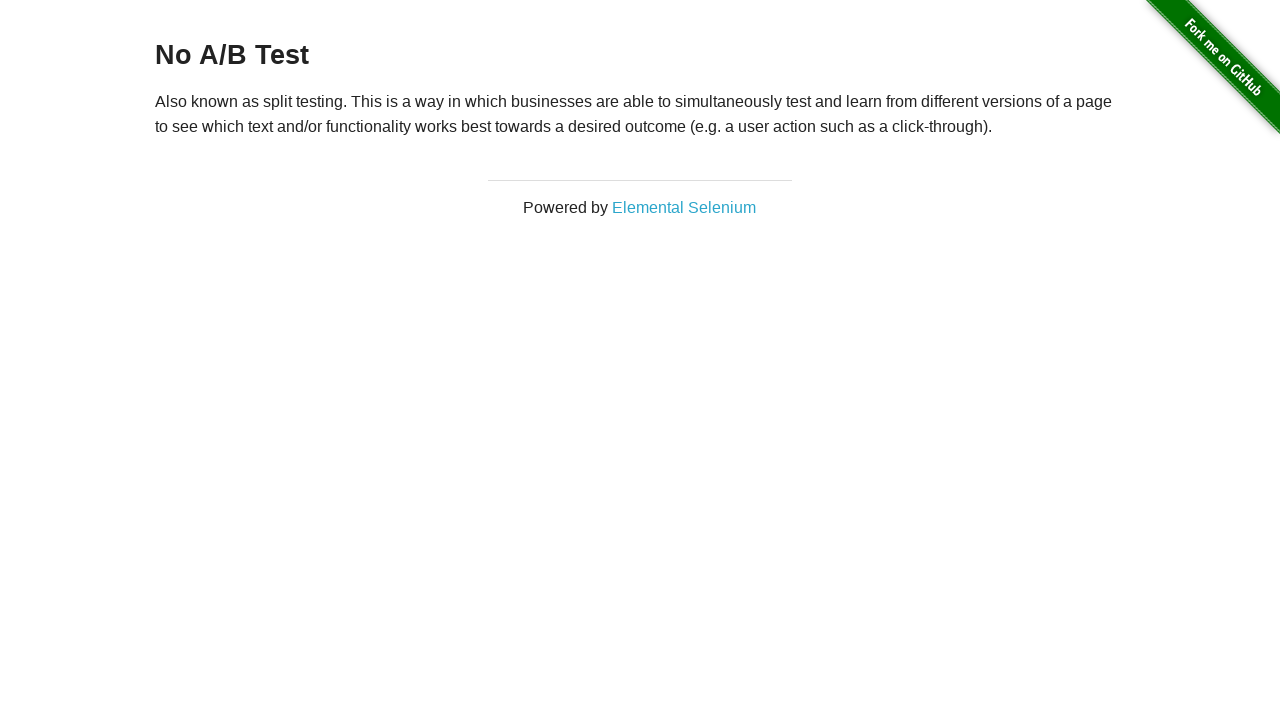

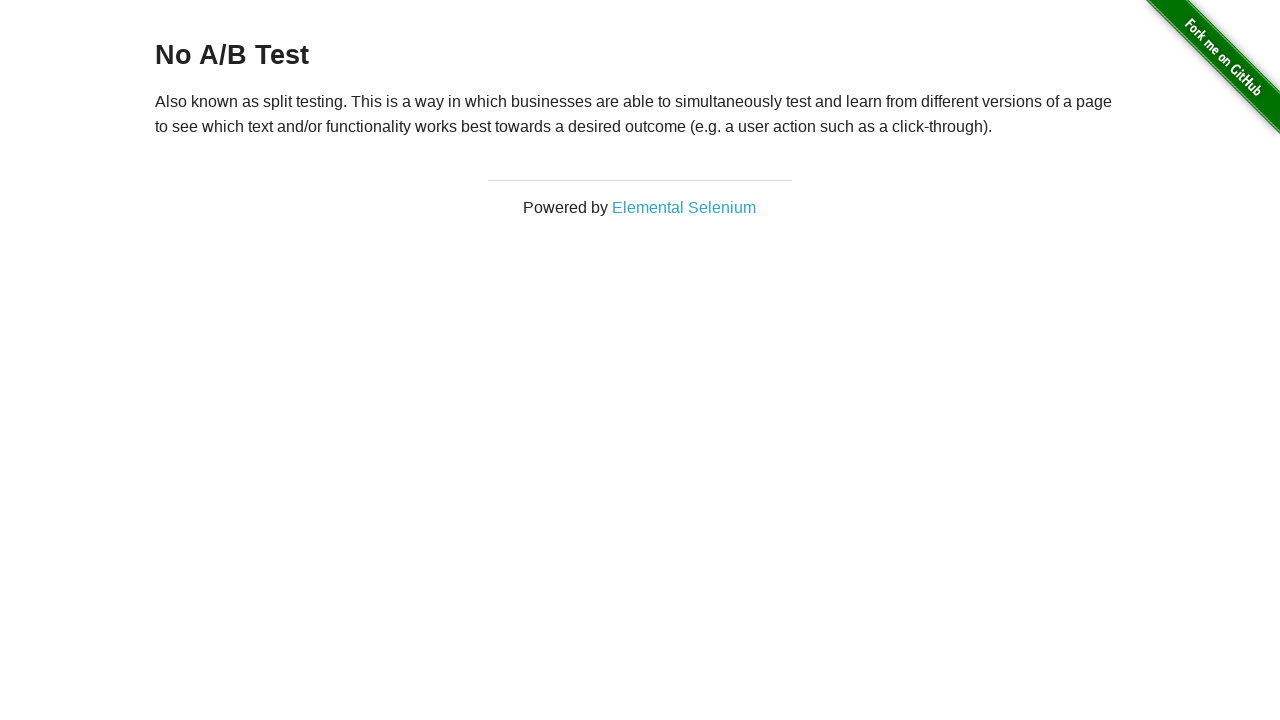